Tests a banking demo application by selecting a customer (Harry Potter), making a deposit using a Fibonacci-calculated amount based on the current day, then withdrawing the same amount, and finally viewing the transactions table.

Starting URL: https://www.globalsqa.com/angularJs-protractor/BankingProject/#/login

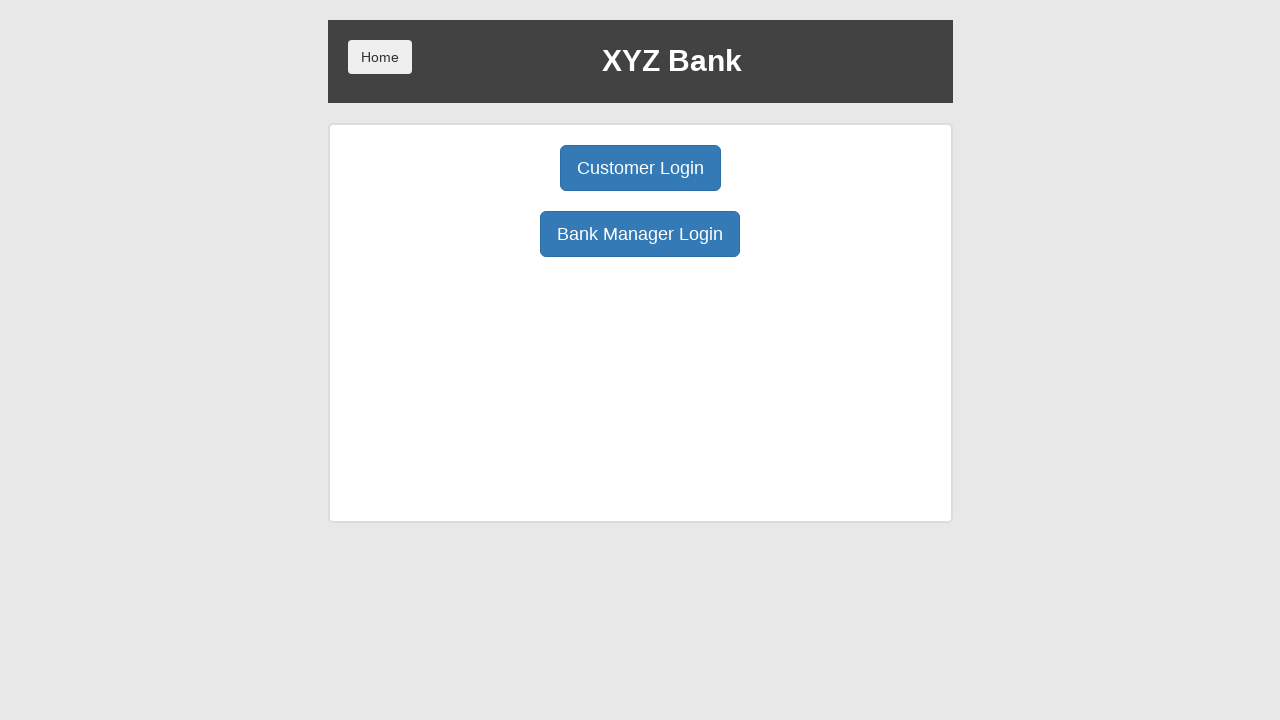

Waited for Customer Login button to load
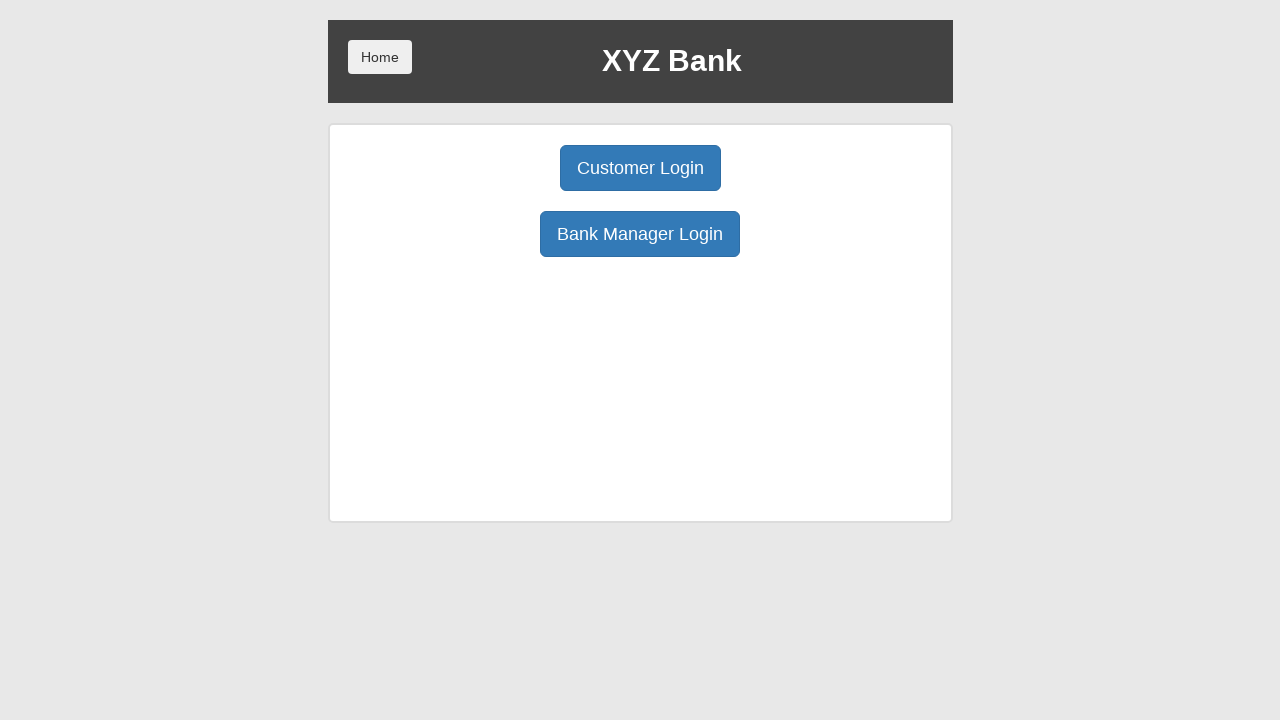

Clicked Customer Login button at (640, 168) on .btn.btn-primary.btn-lg
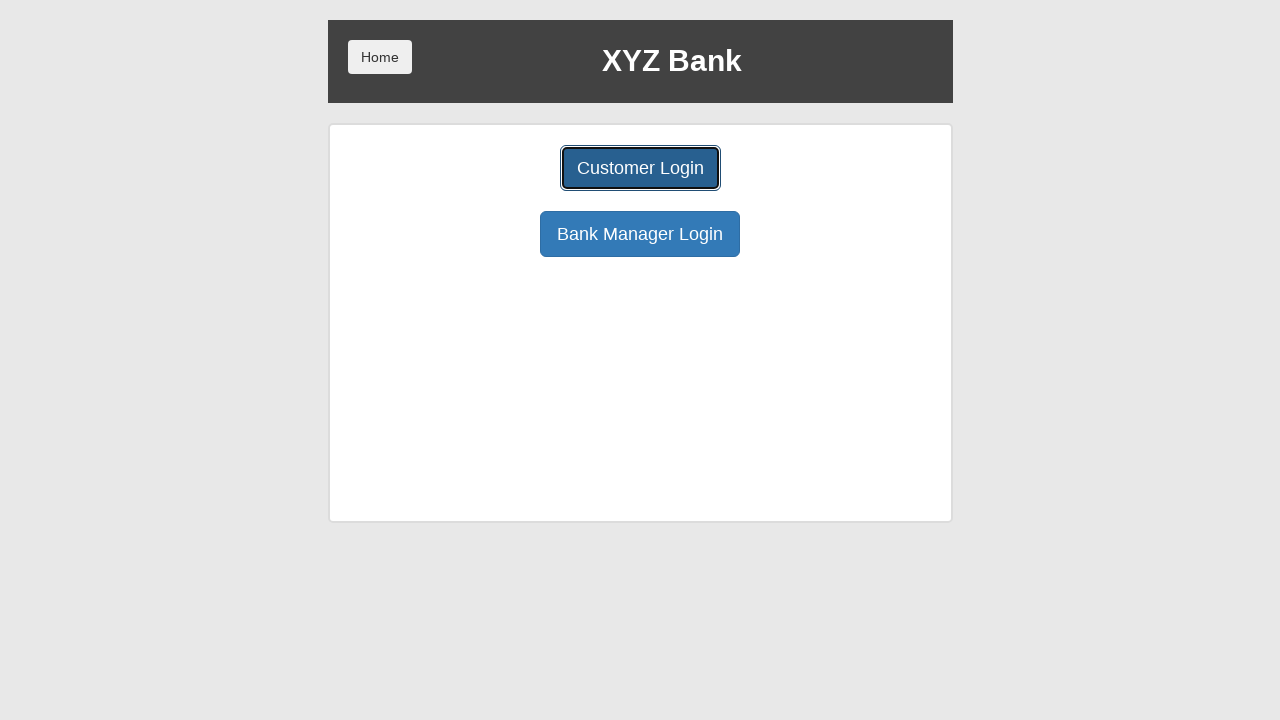

Waited for customer dropdown to load
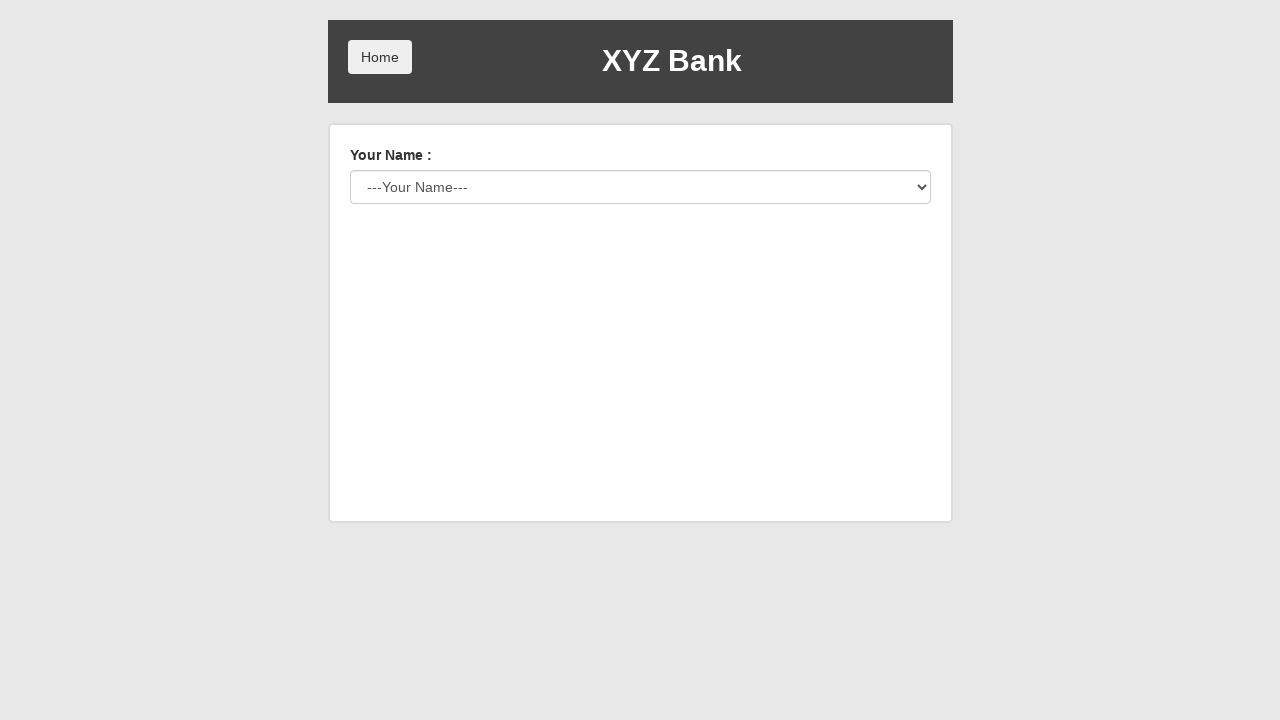

Selected Harry Potter from customer dropdown on #userSelect
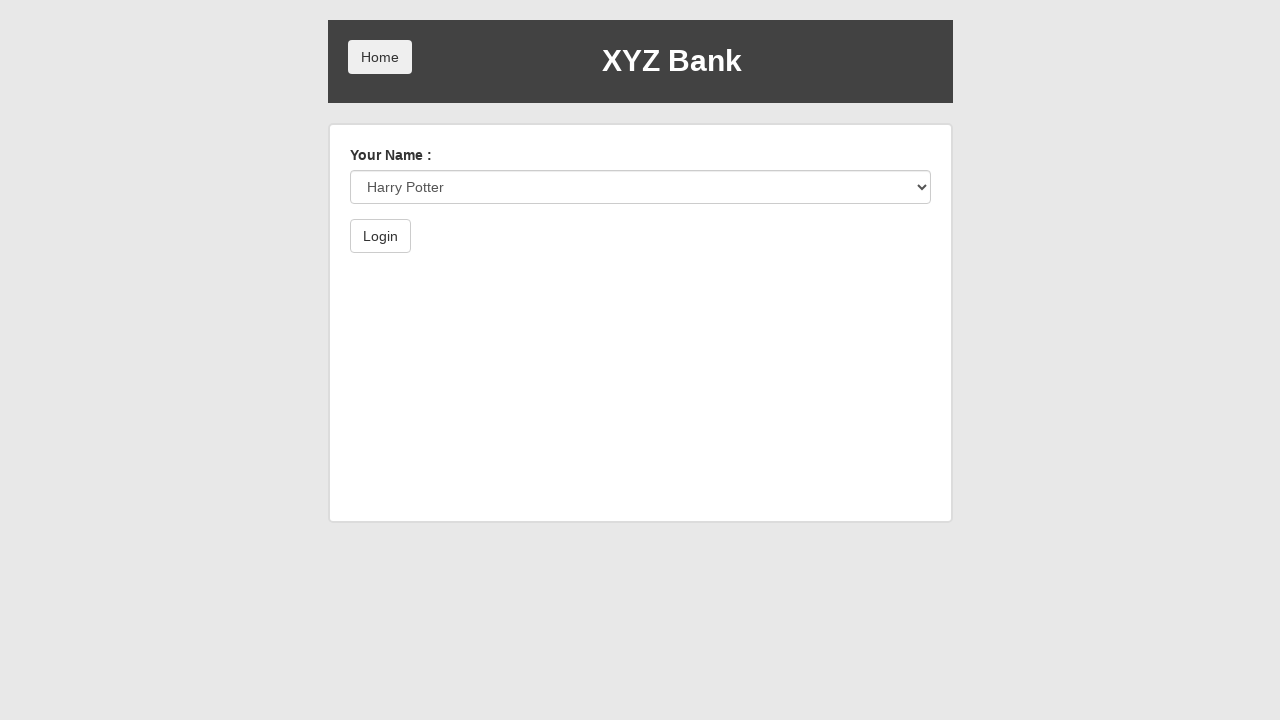

Clicked Login button to authenticate at (380, 236) on .btn.btn-default
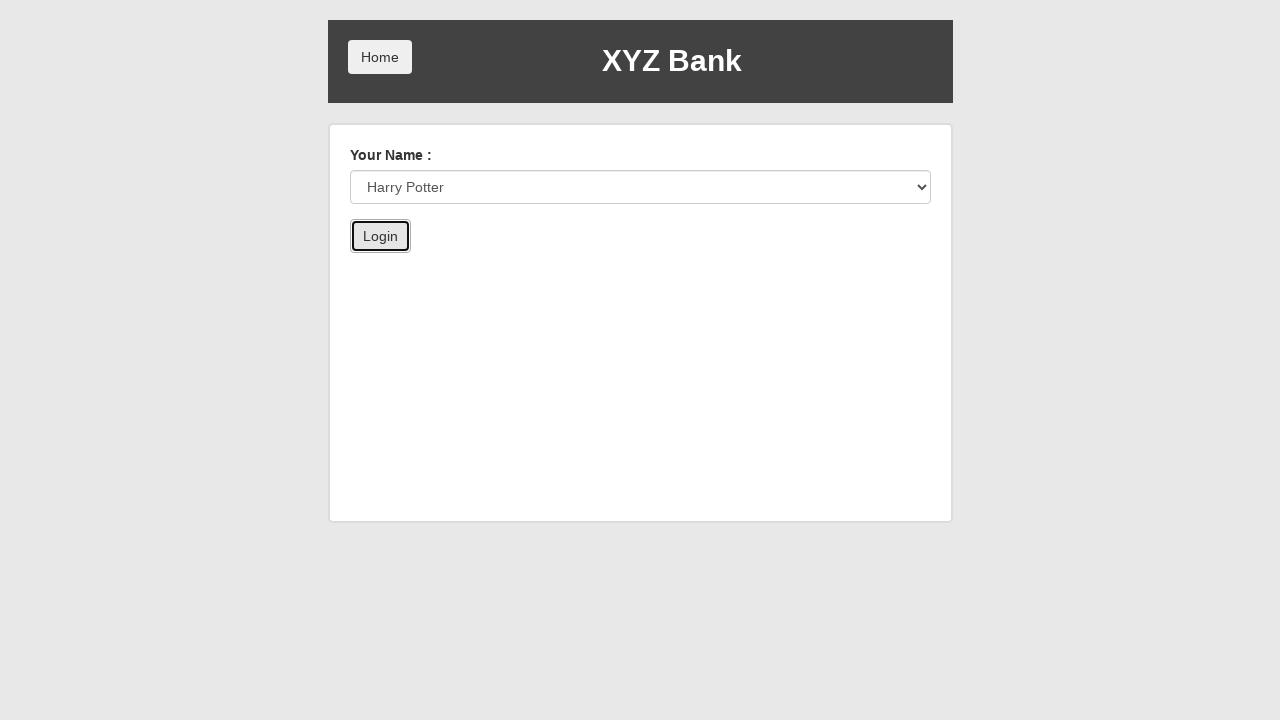

Waited for tab buttons to load
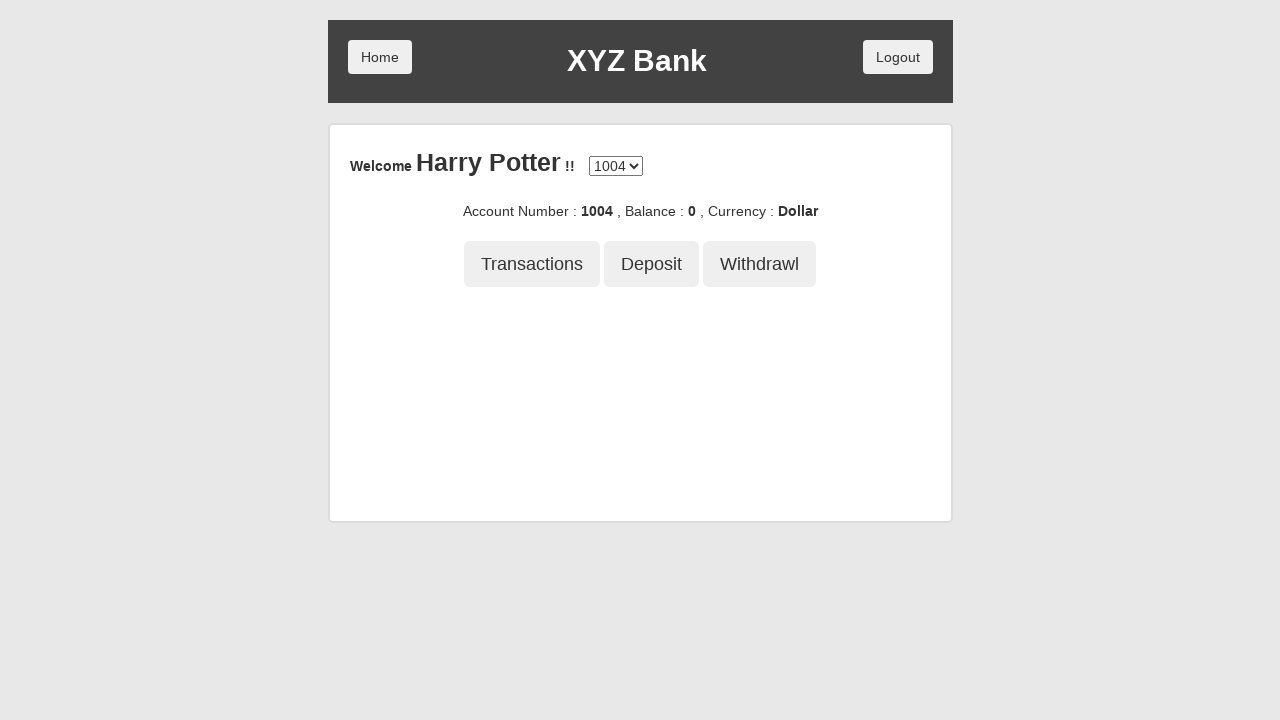

Clicked Deposit tab at (652, 264) on .btn.btn-lg.tab >> nth=1
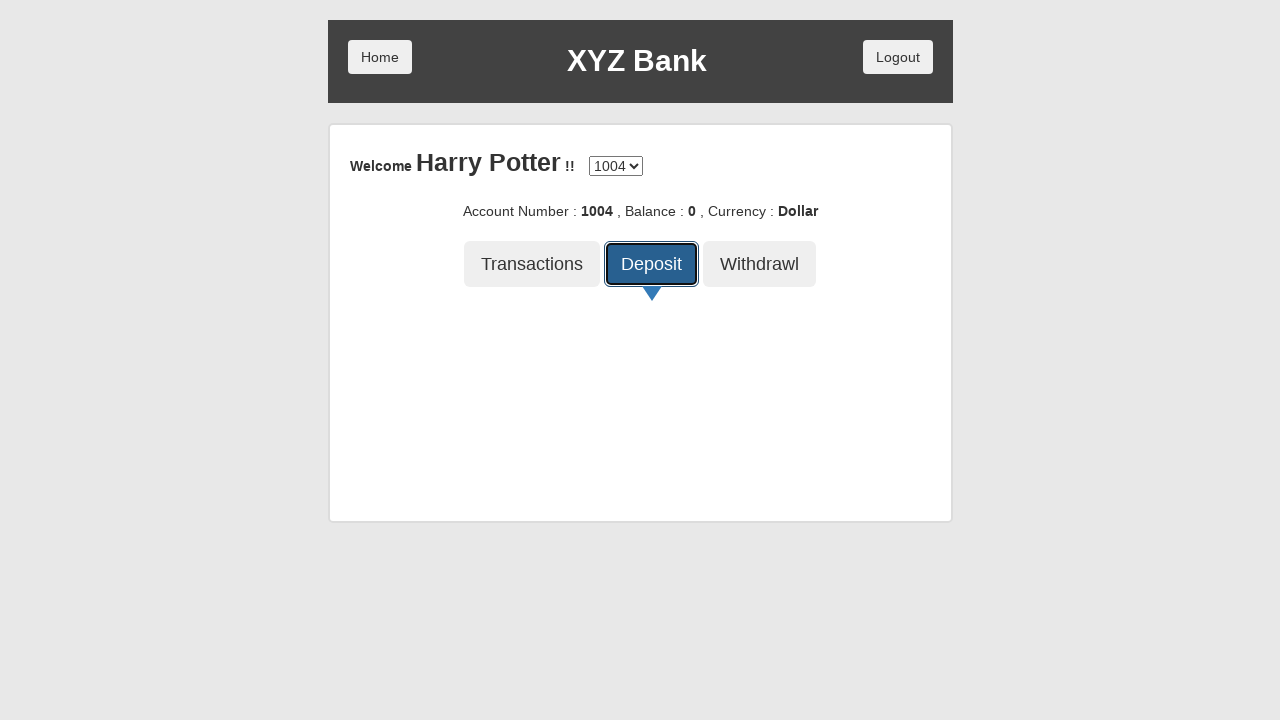

Calculated Fibonacci amount based on day 3: 1
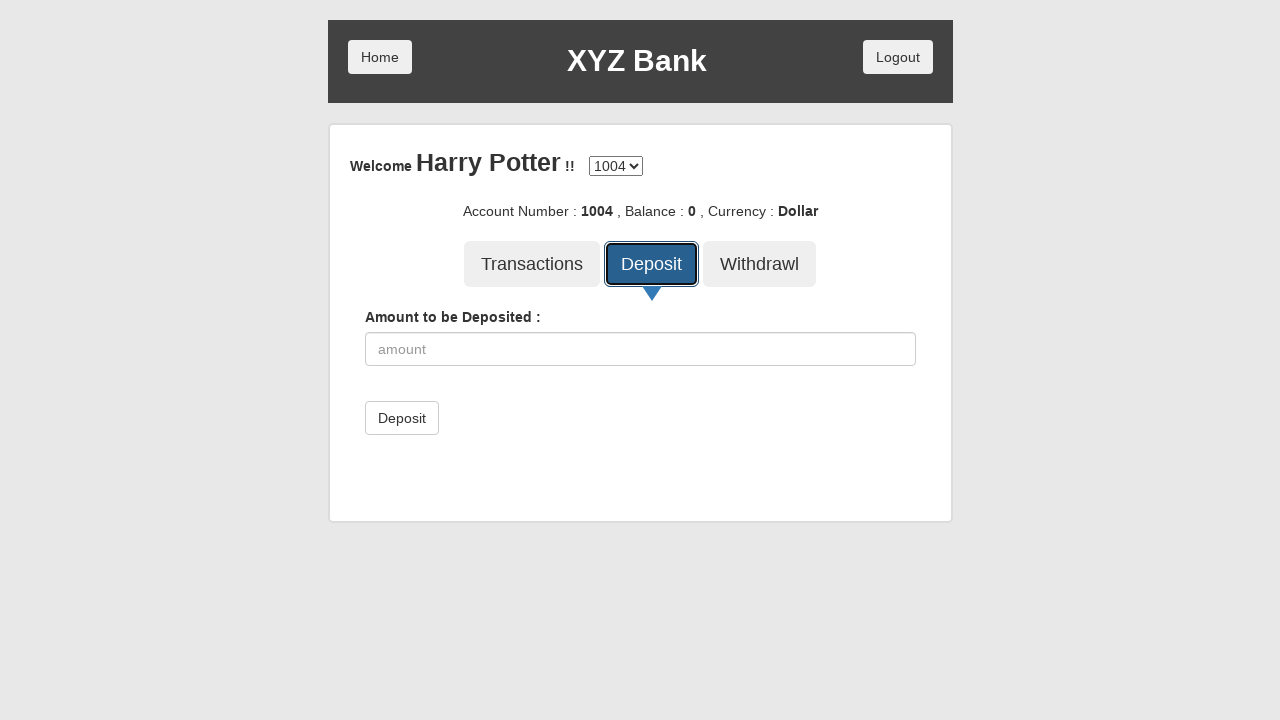

Waited for deposit amount input field to load
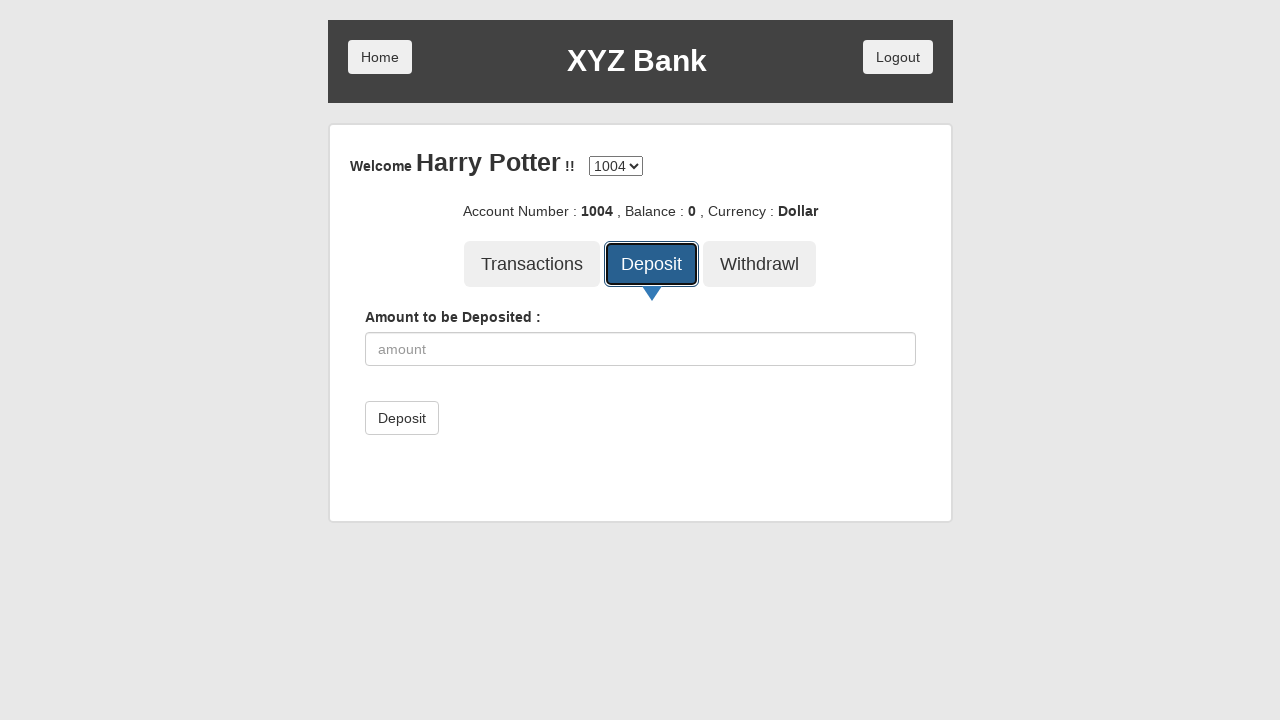

Filled deposit amount field with 1 on input[type='number']
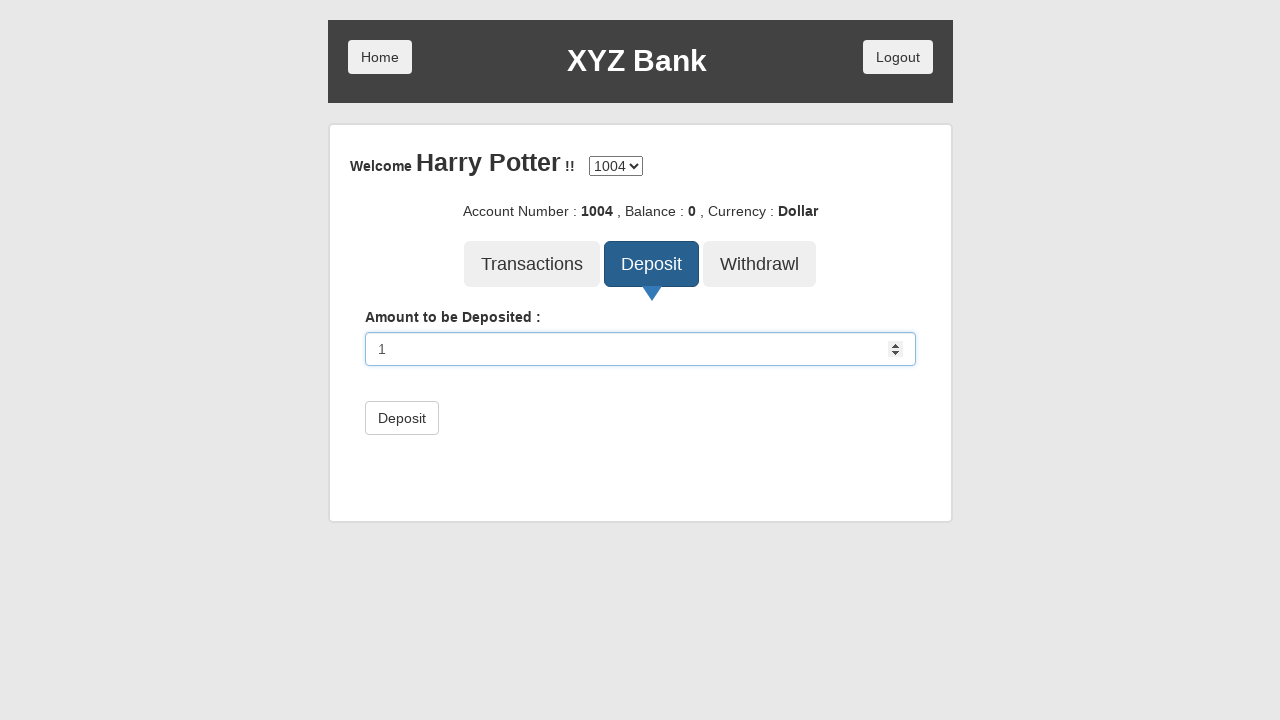

Clicked deposit submit button at (402, 418) on button[type='submit']
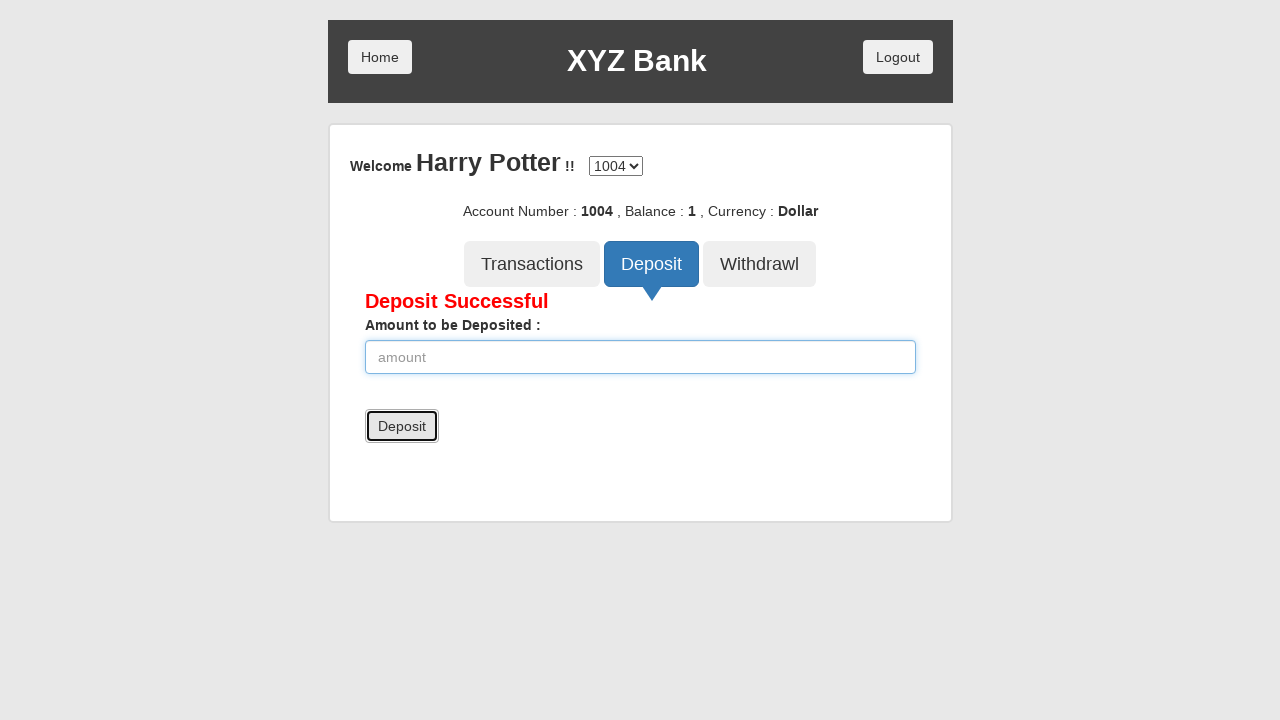

Verified deposit success message appeared
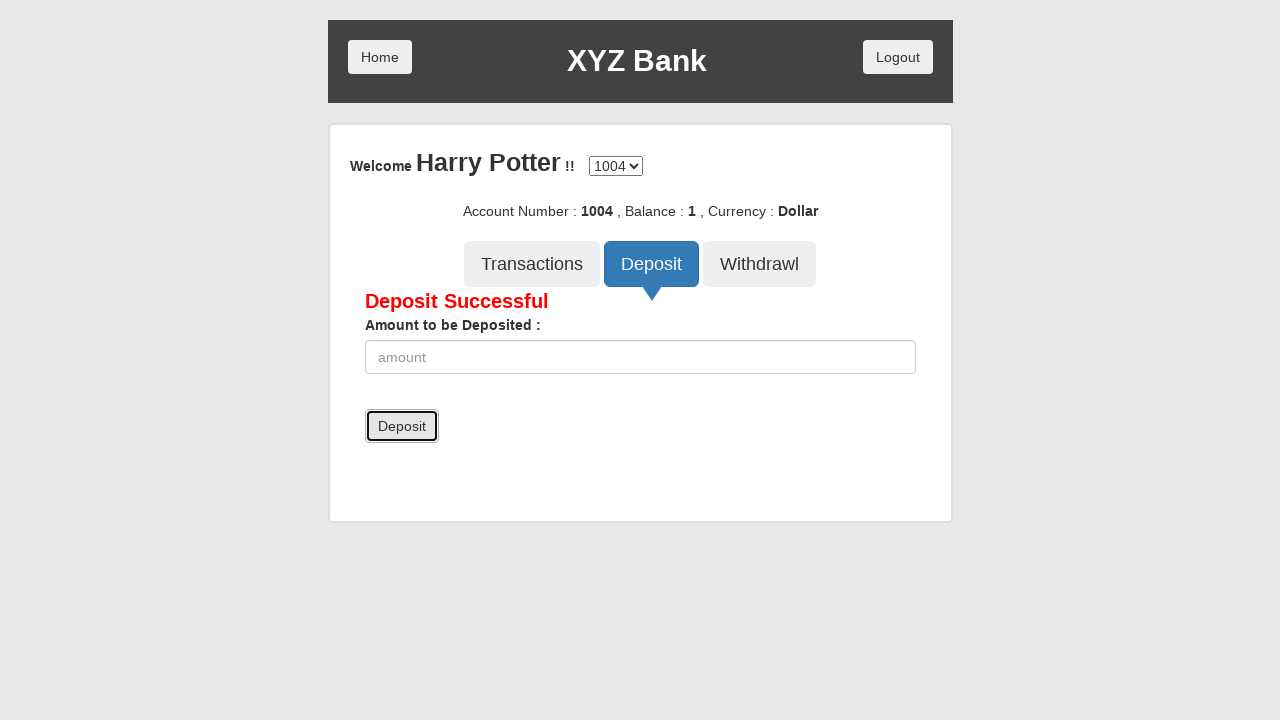

Clicked Withdrawal tab at (760, 264) on .btn.btn-lg.tab >> nth=2
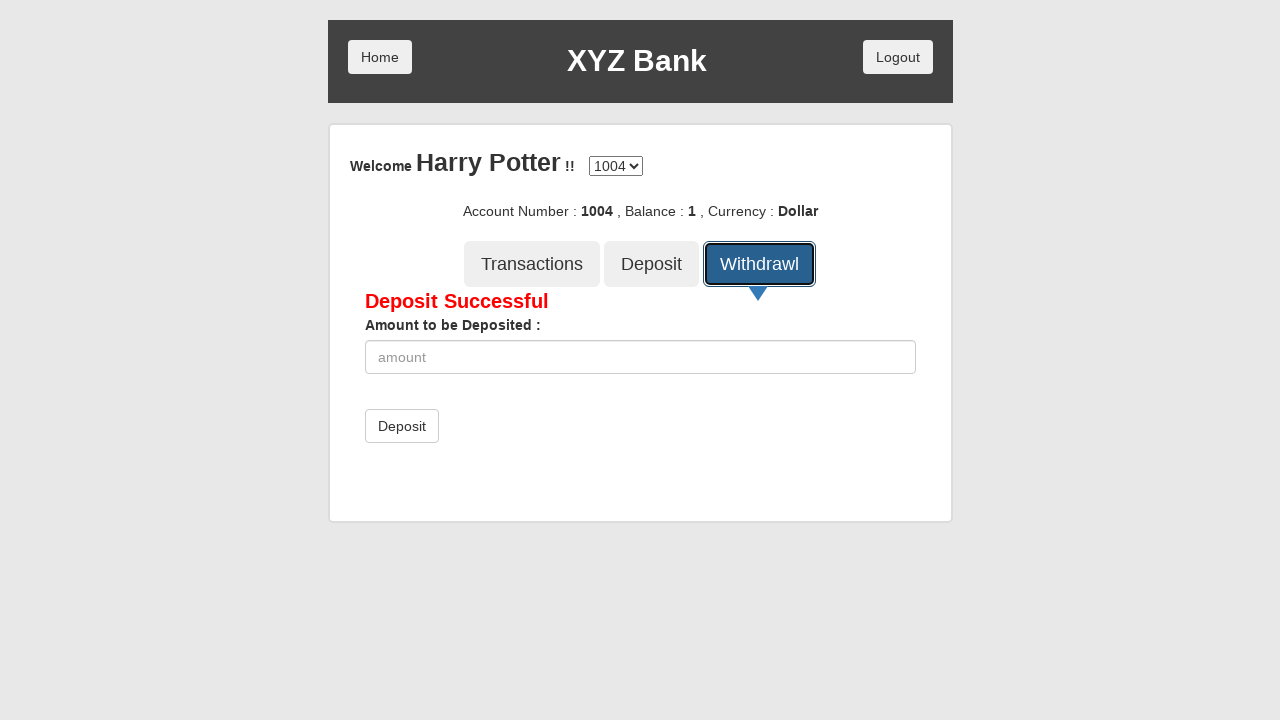

Waited for withdrawal amount input field to load
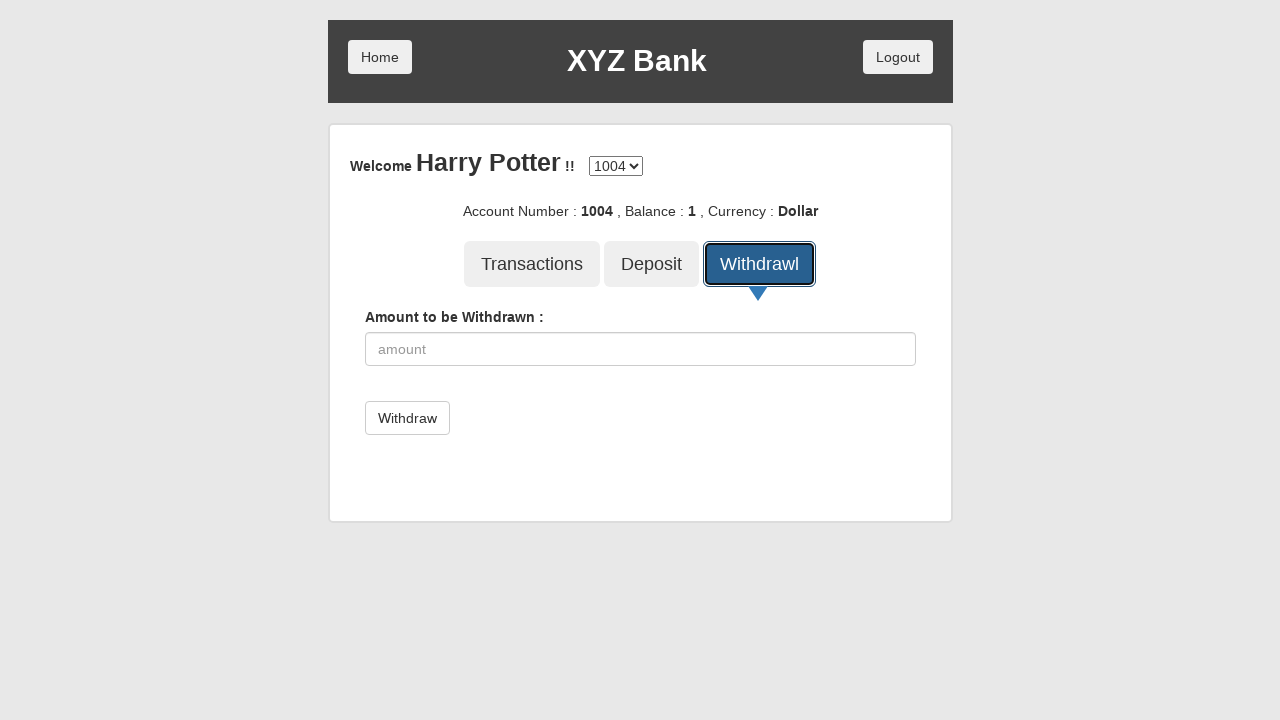

Filled withdrawal amount field with 1 on input[type='number']
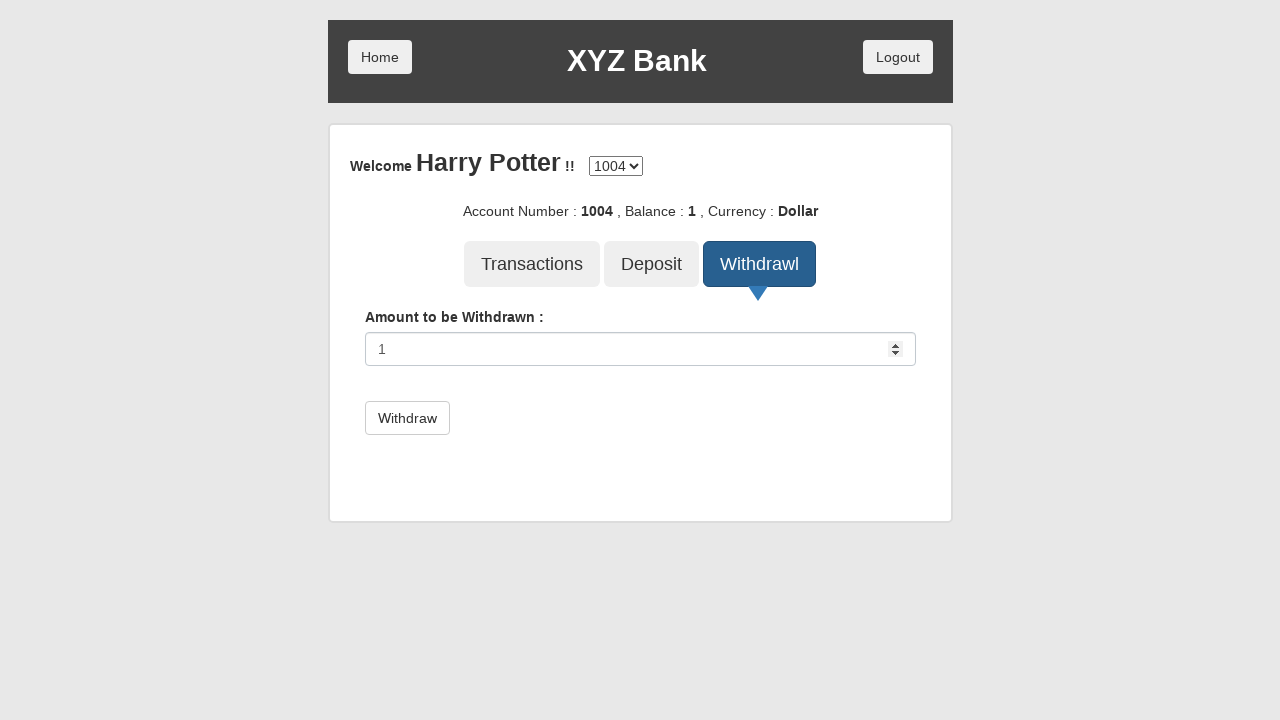

Clicked withdrawal submit button at (407, 418) on button[type='submit']
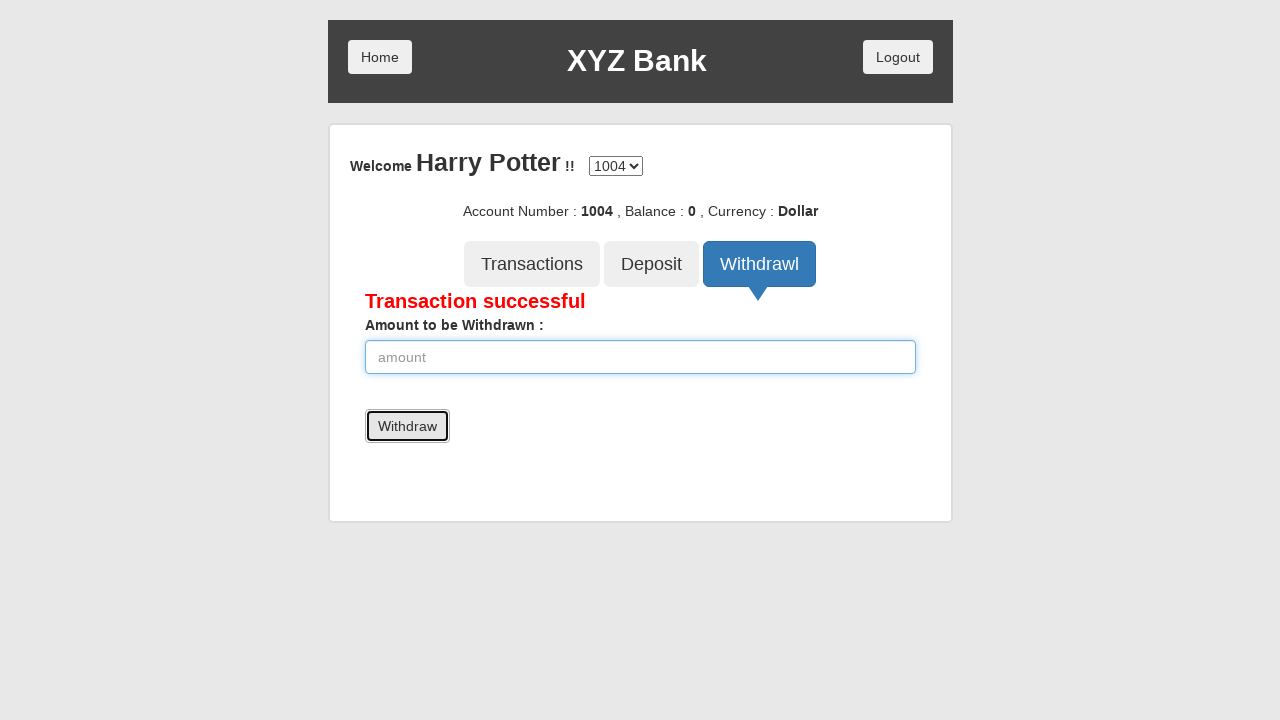

Clicked Transactions tab at (532, 264) on .btn.btn-lg.tab >> nth=0
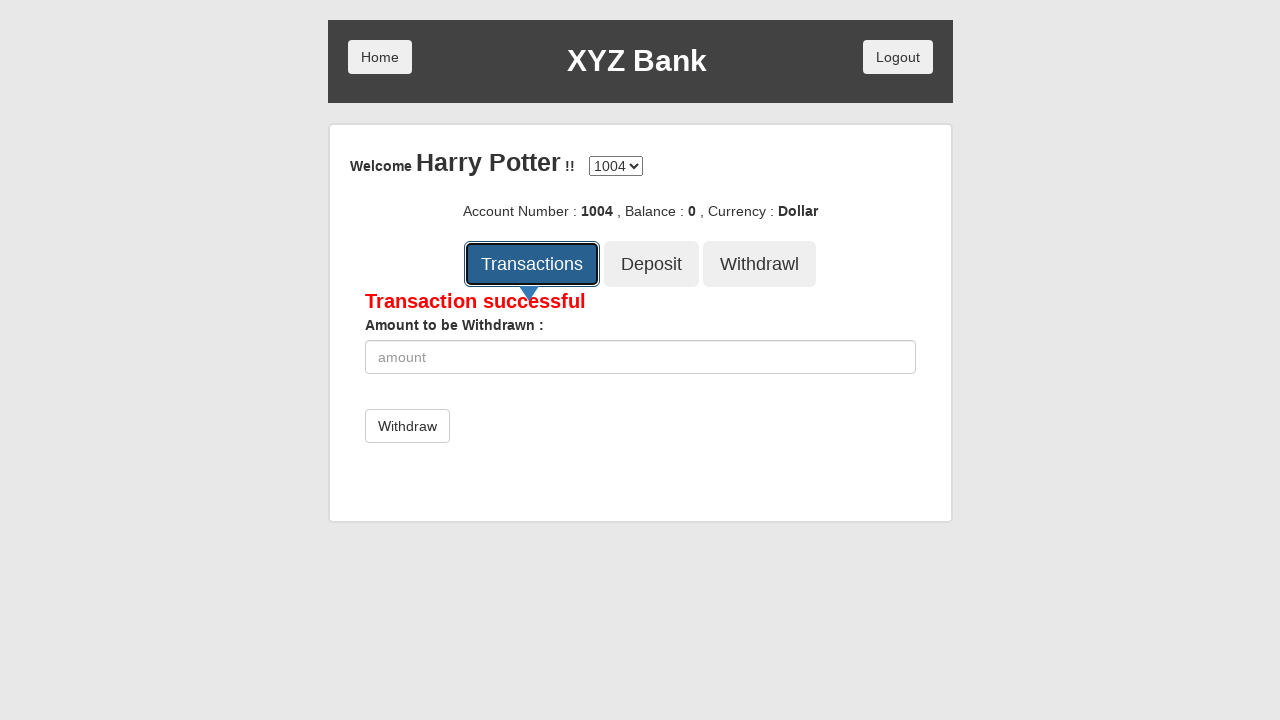

Waited for transactions table to load and display
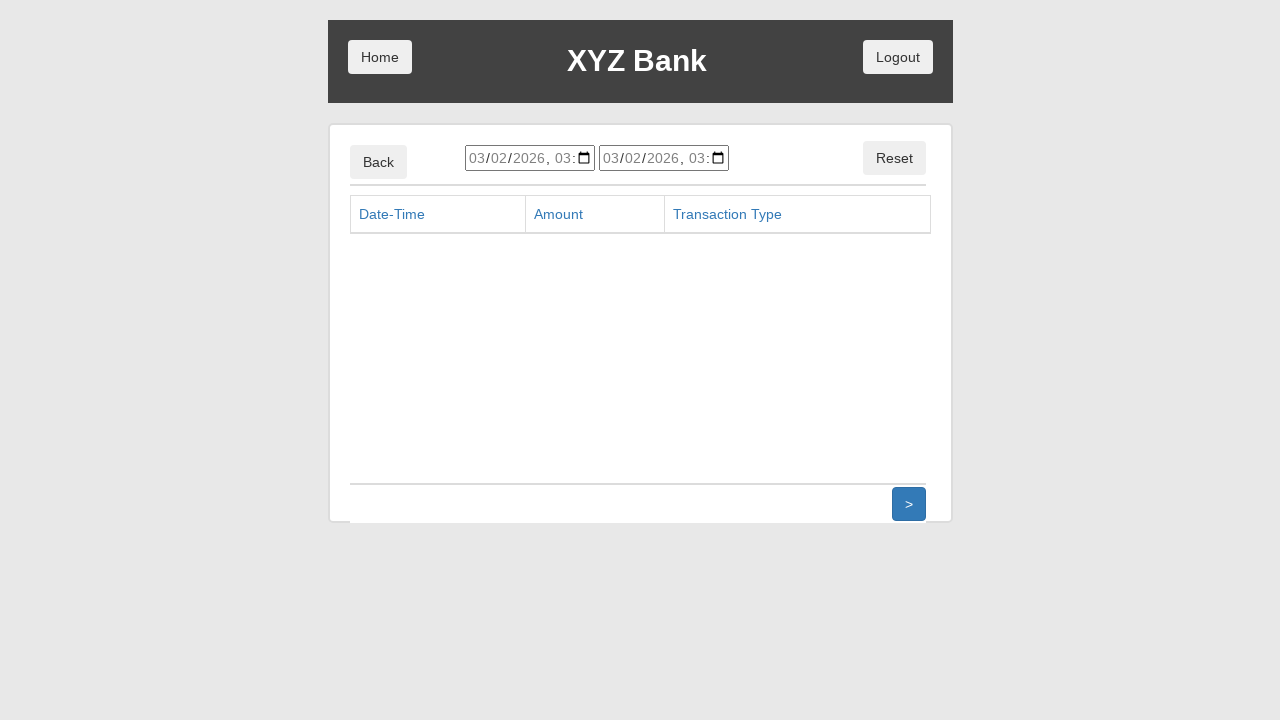

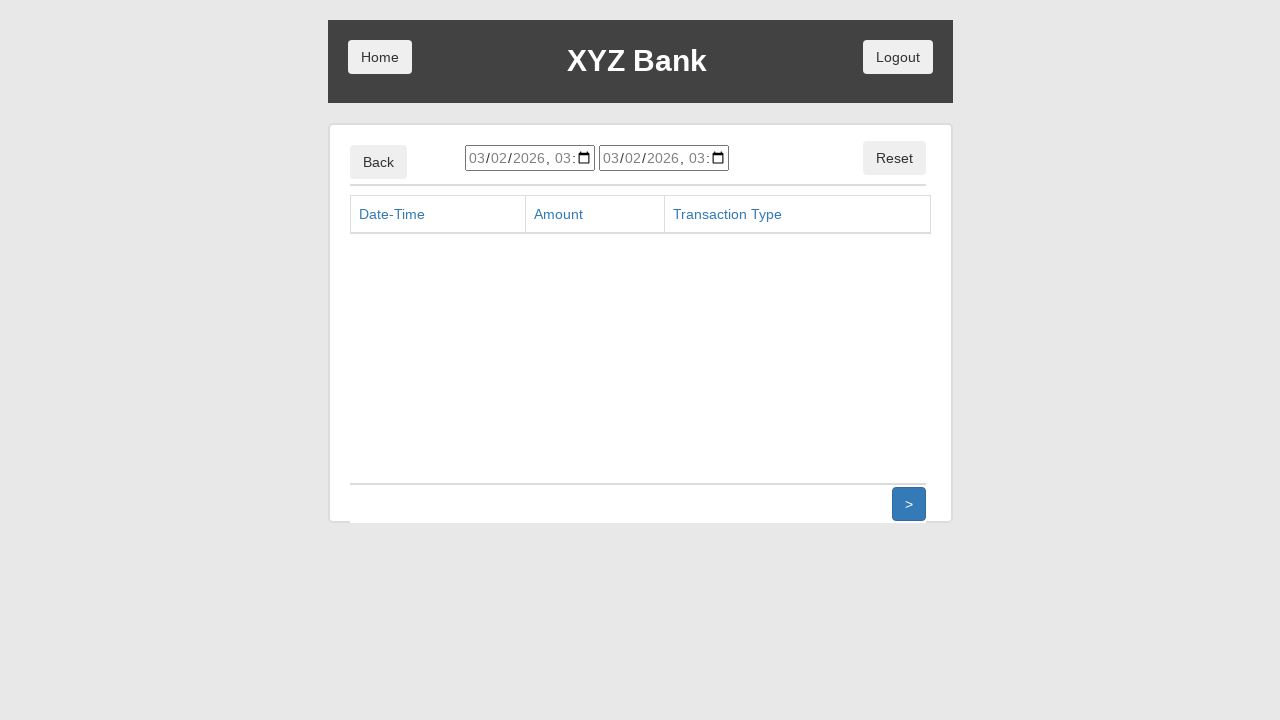